Tests iframe switching functionality by navigating to a practice page, switching to an embedded iframe, and clicking a login button within the iframe

Starting URL: https://ineuron-courses.vercel.app

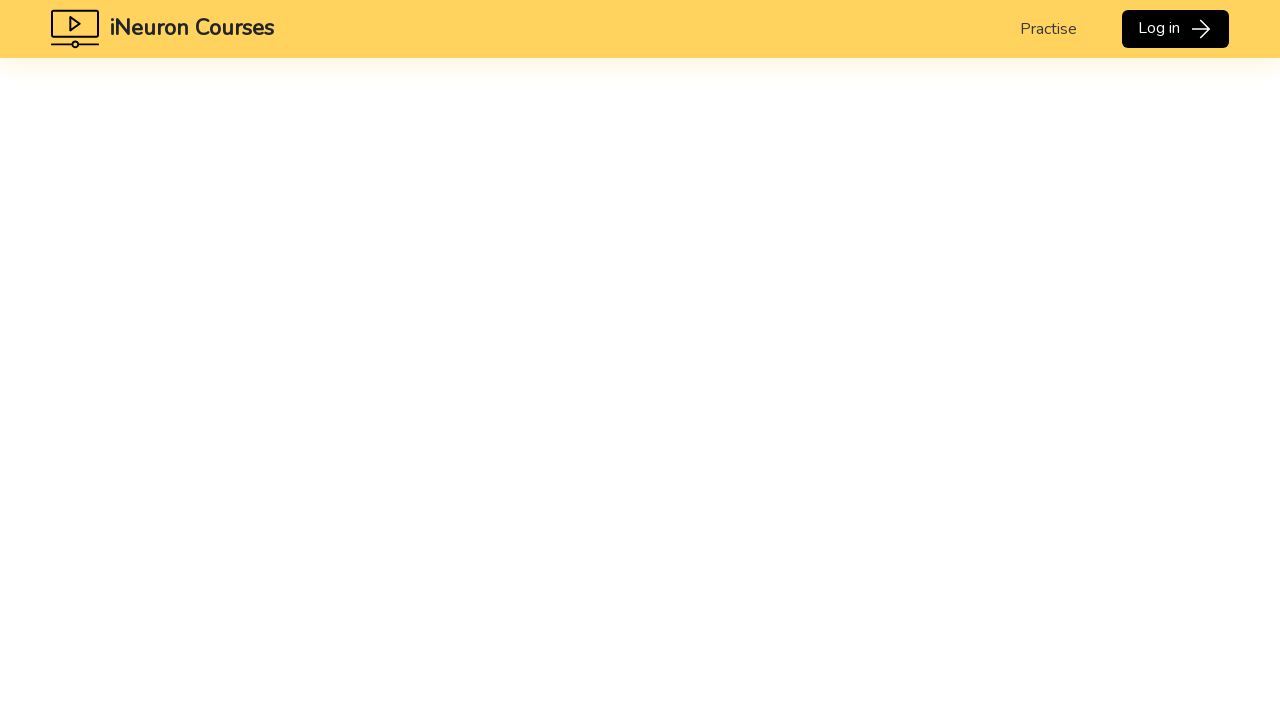

Clicked on the 'Practise' link at (1049, 29) on a:text('Practise')
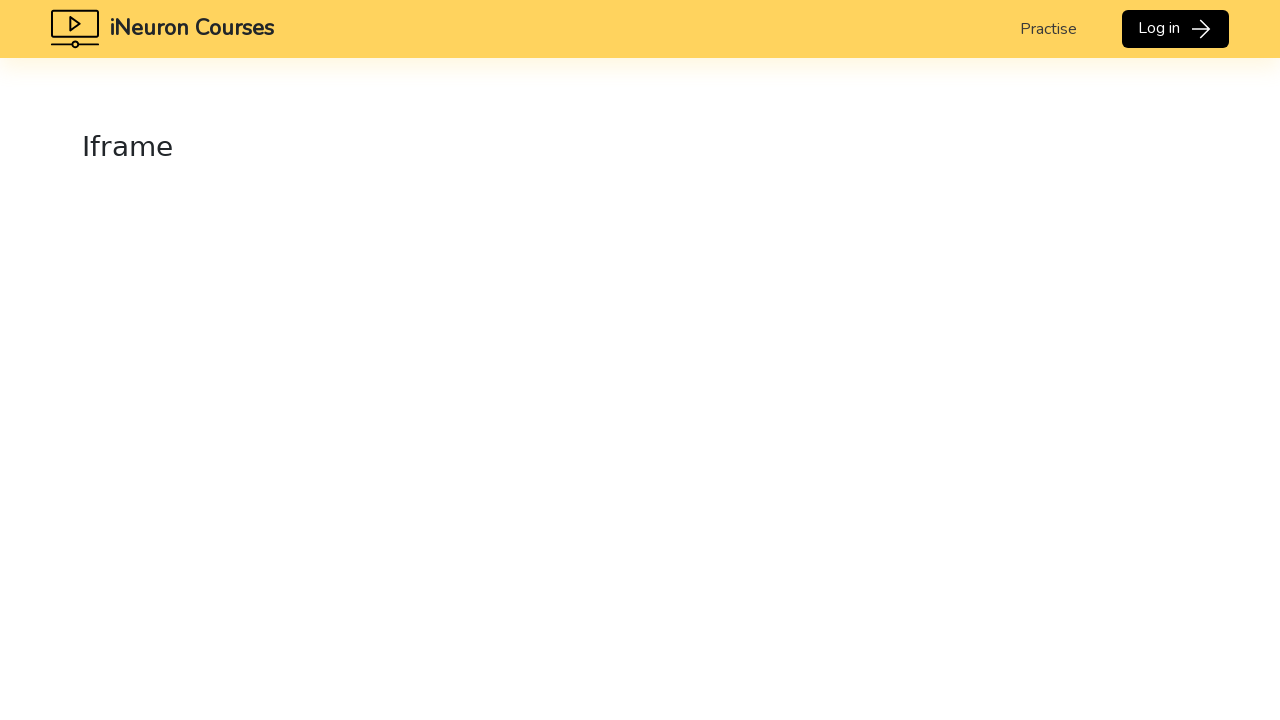

Iframe with ineuron source loaded
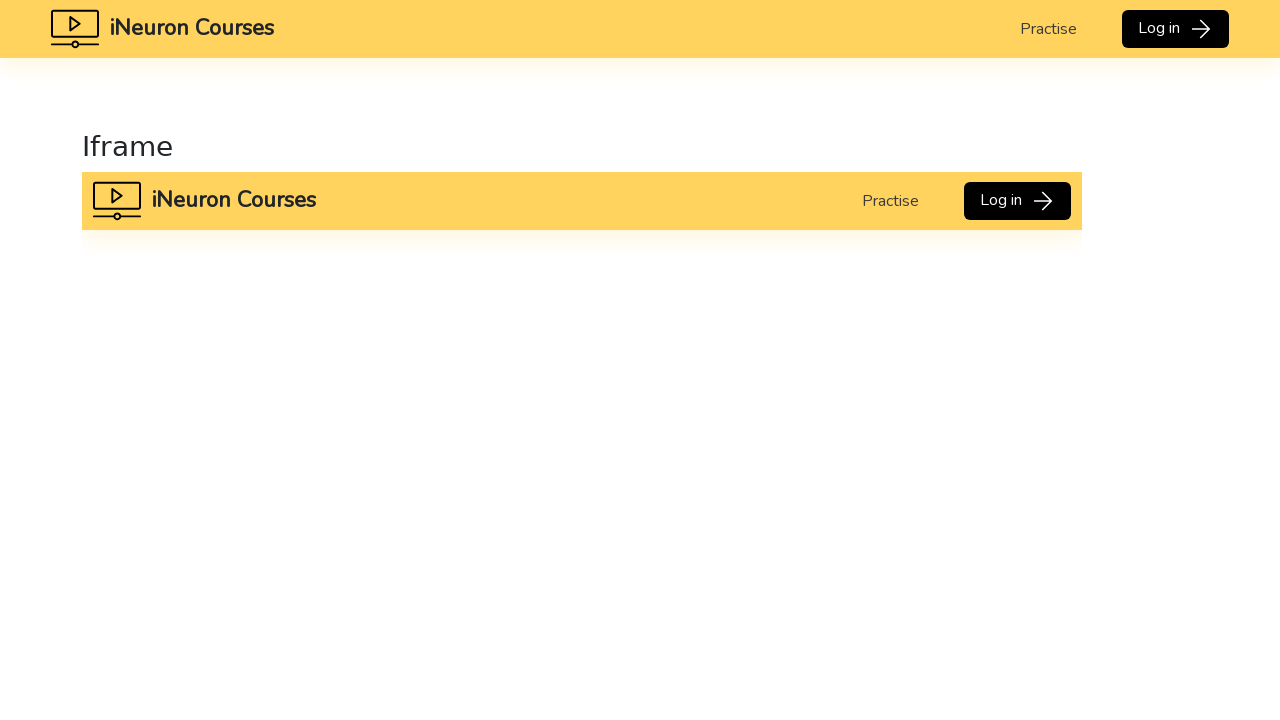

Switched to embedded iframe
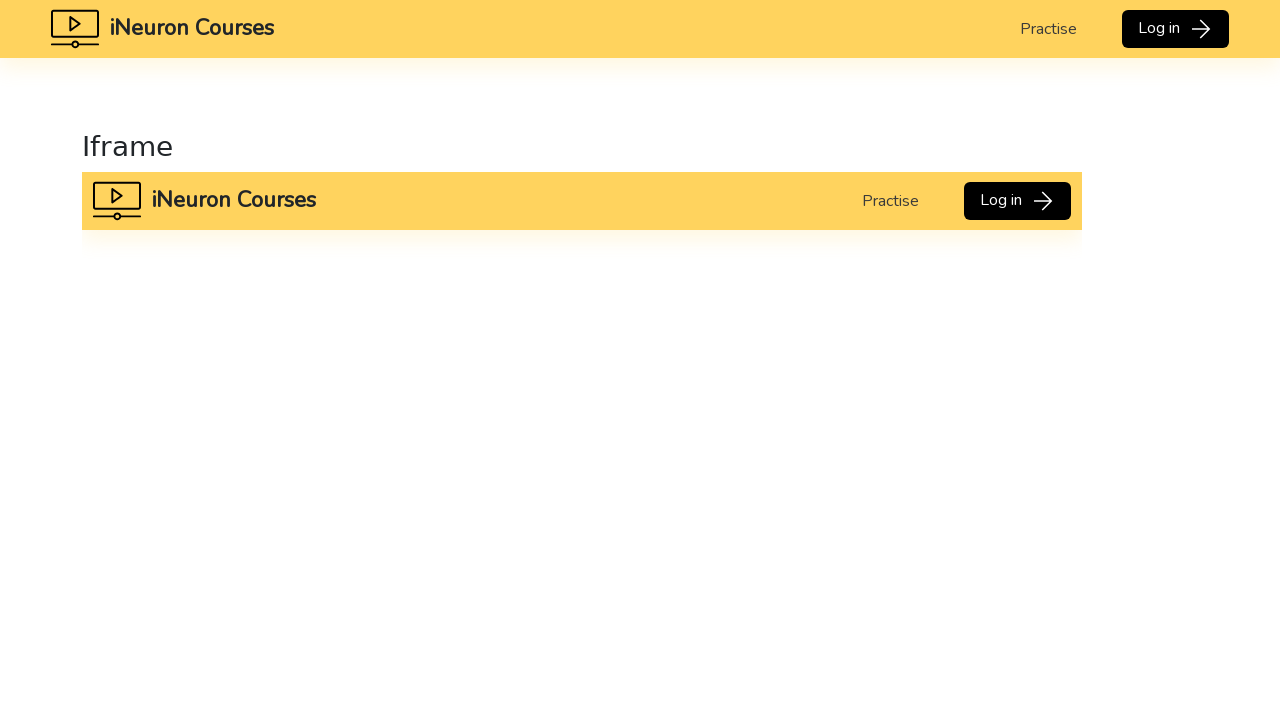

Clicked the 'Log in' button inside the iframe at (1017, 200) on iframe[src*='ineuron'] >> internal:control=enter-frame >> button:has-text('Log i
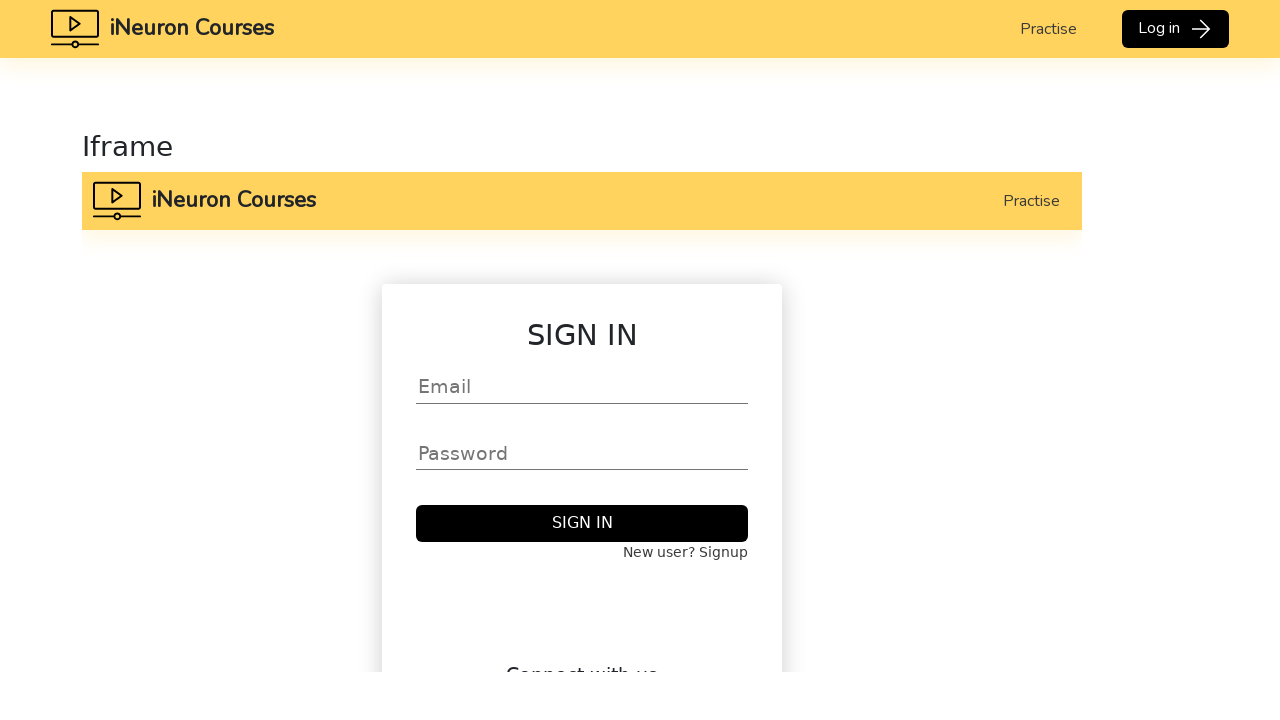

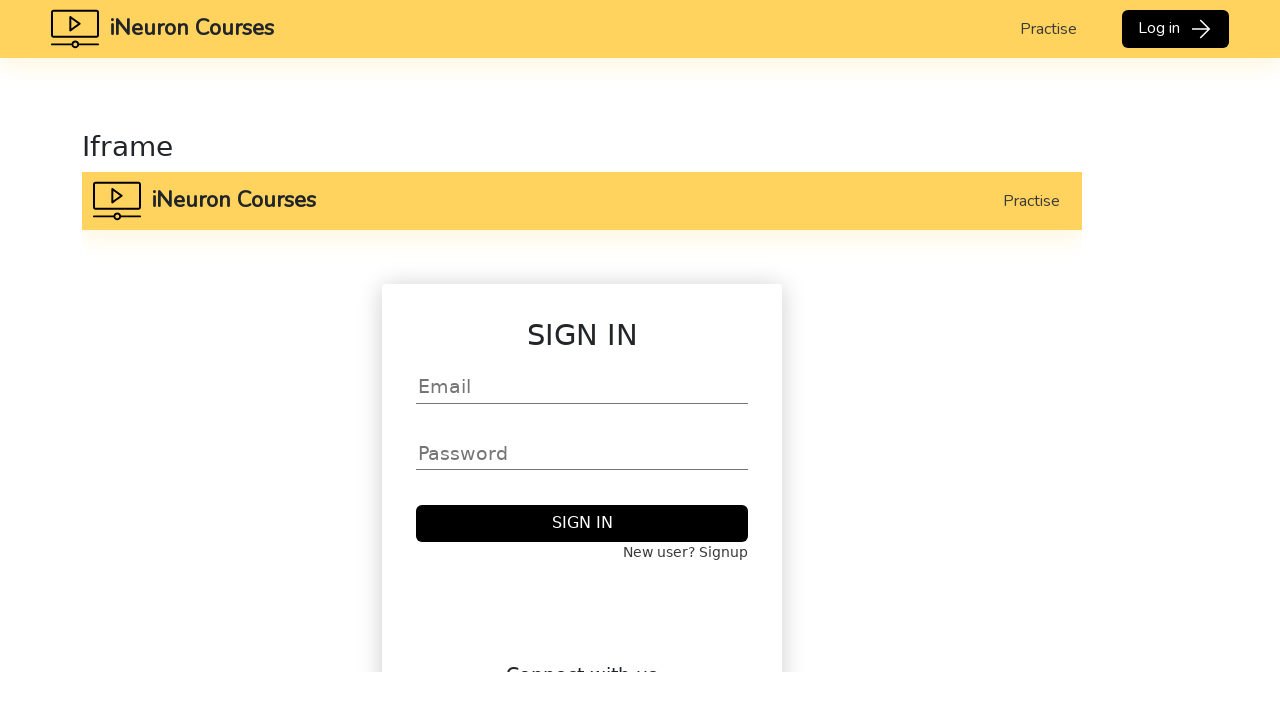